Tests drag and drop functionality by dragging a draggable element and dropping it onto a droppable target

Starting URL: https://jqueryui.com/resources/demos/droppable/default.html

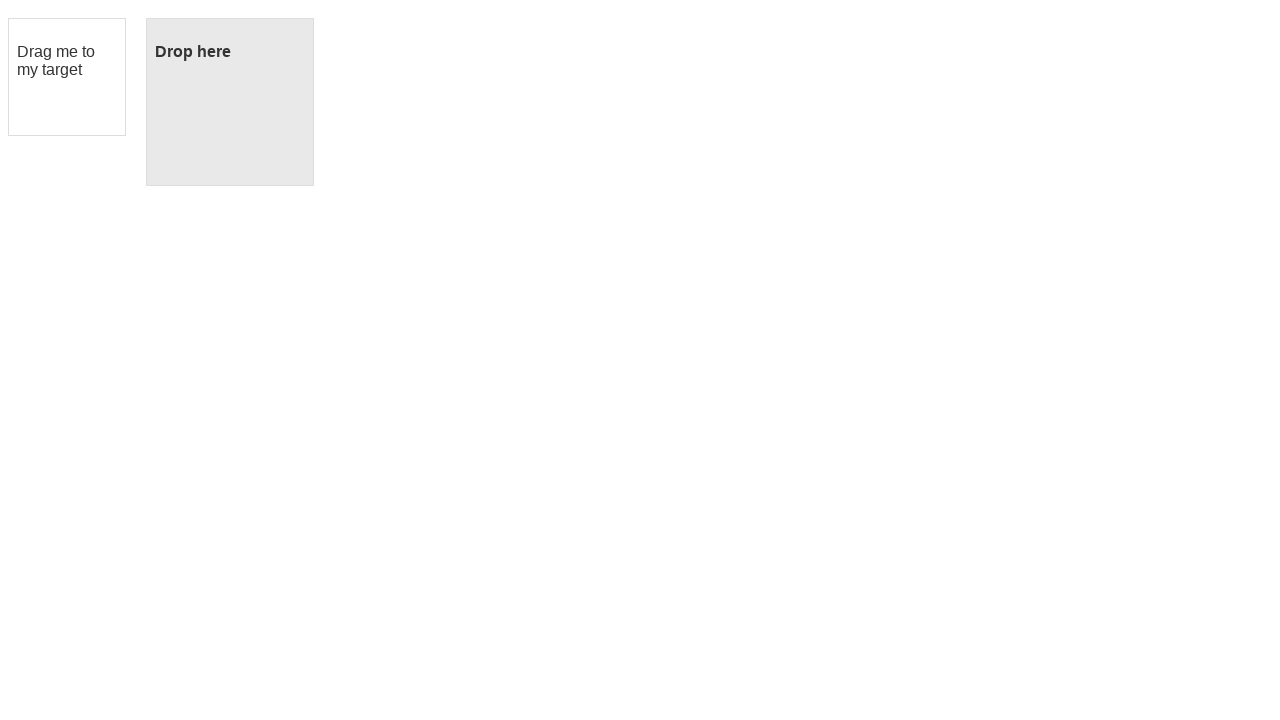

Located draggable element with ID 'draggable'
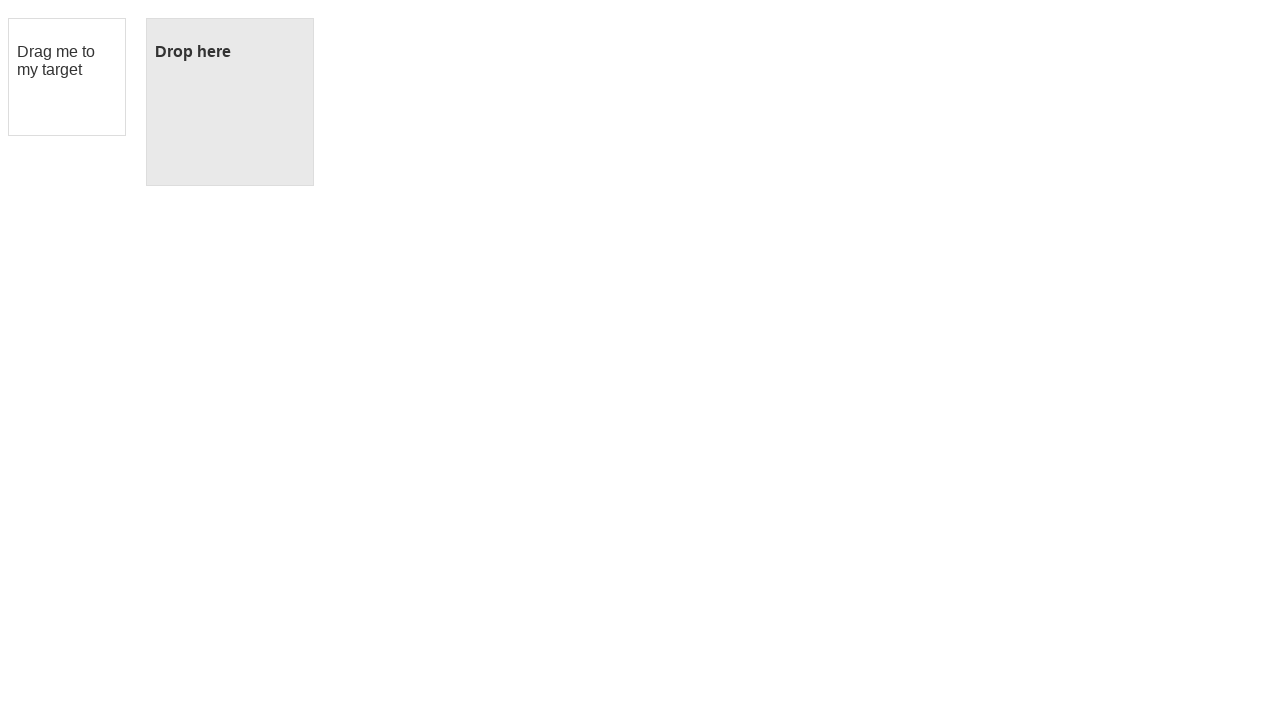

Located droppable target element with ID 'droppable'
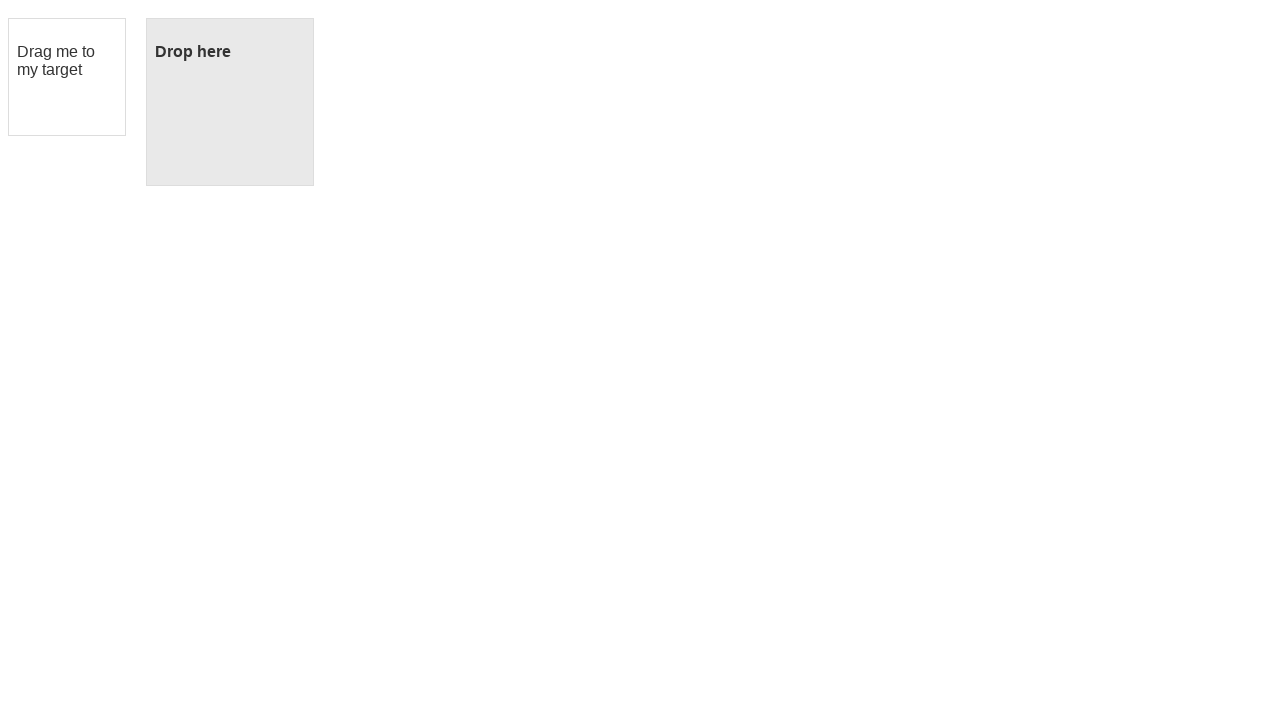

Dragged draggable element and dropped it onto droppable target at (230, 102)
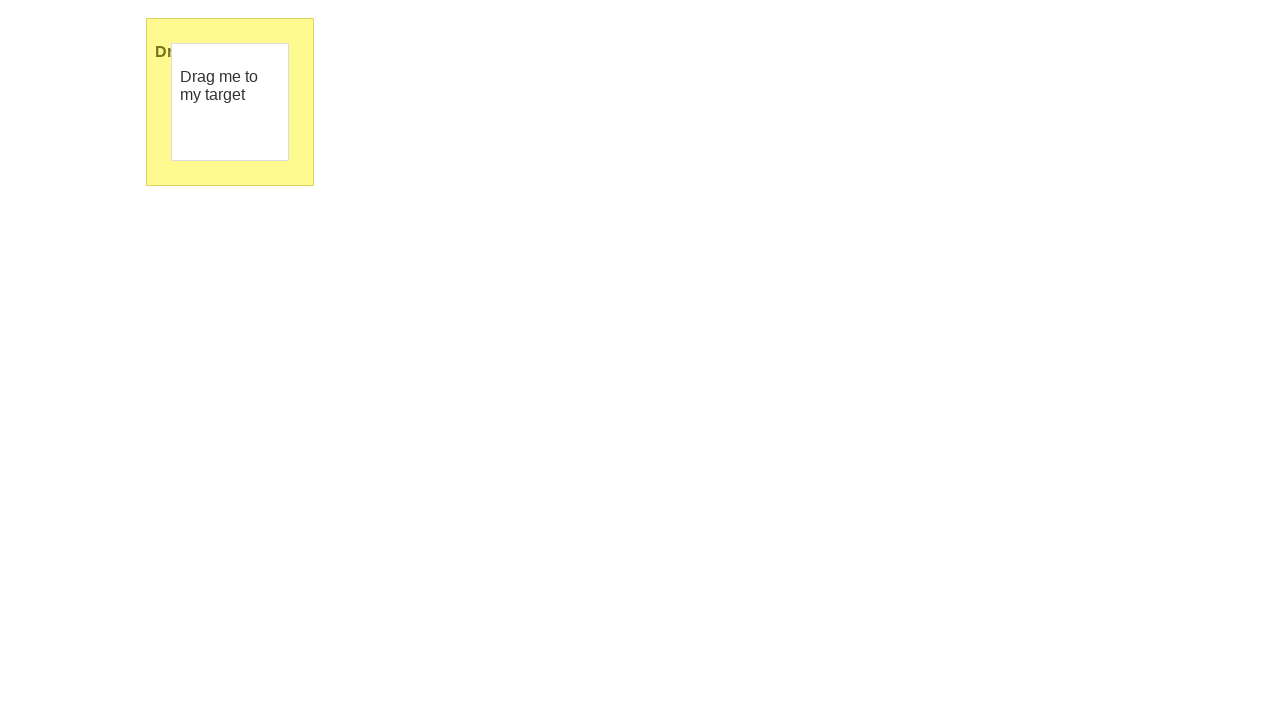

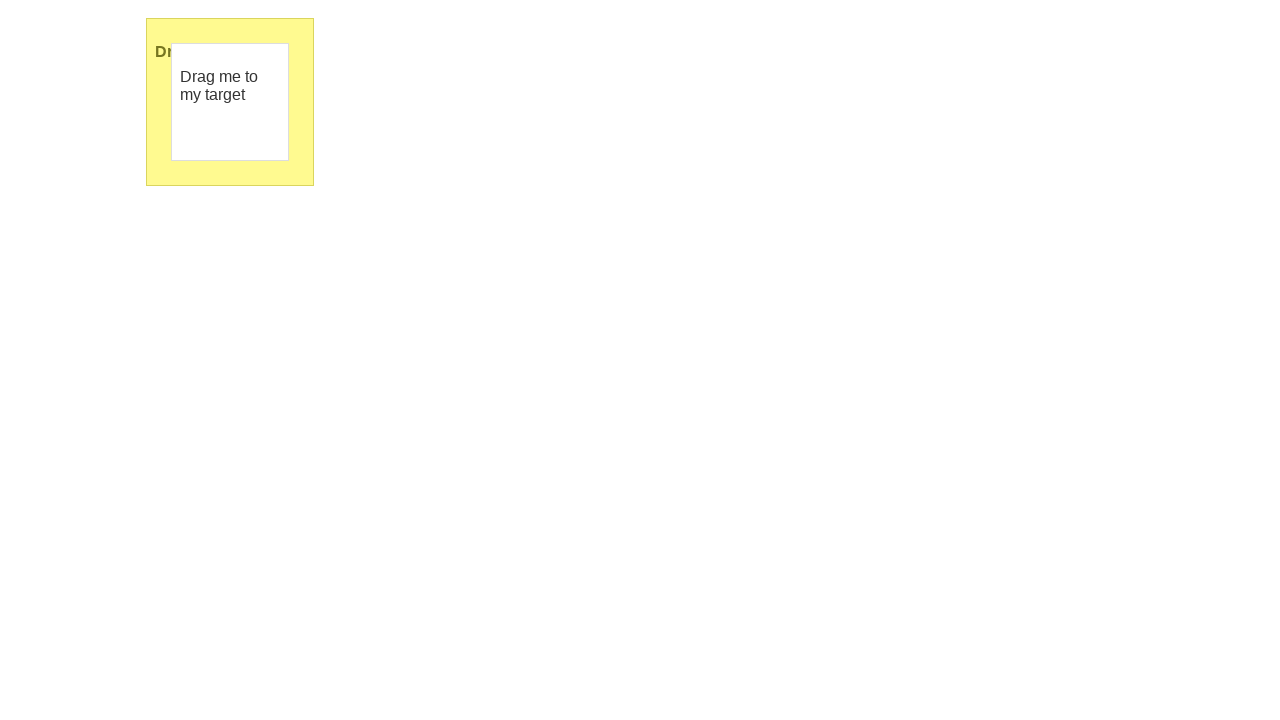